Tests the Dutch-English phrase game flow by entering a player name, starting the game, selecting an answer choice, viewing the result, and proceeding to the next question.

Starting URL: https://dutch-english-phrase-game.netlify.app/

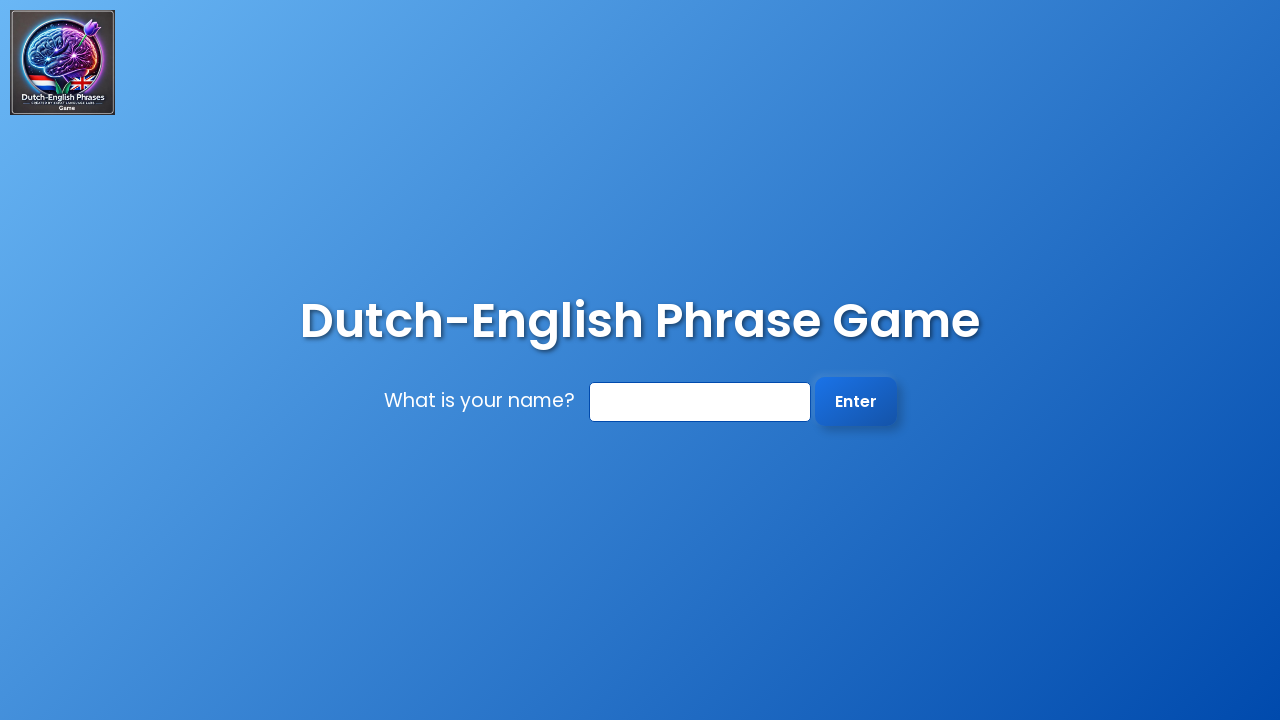

Filled player name field with 'GameTester42' on #name
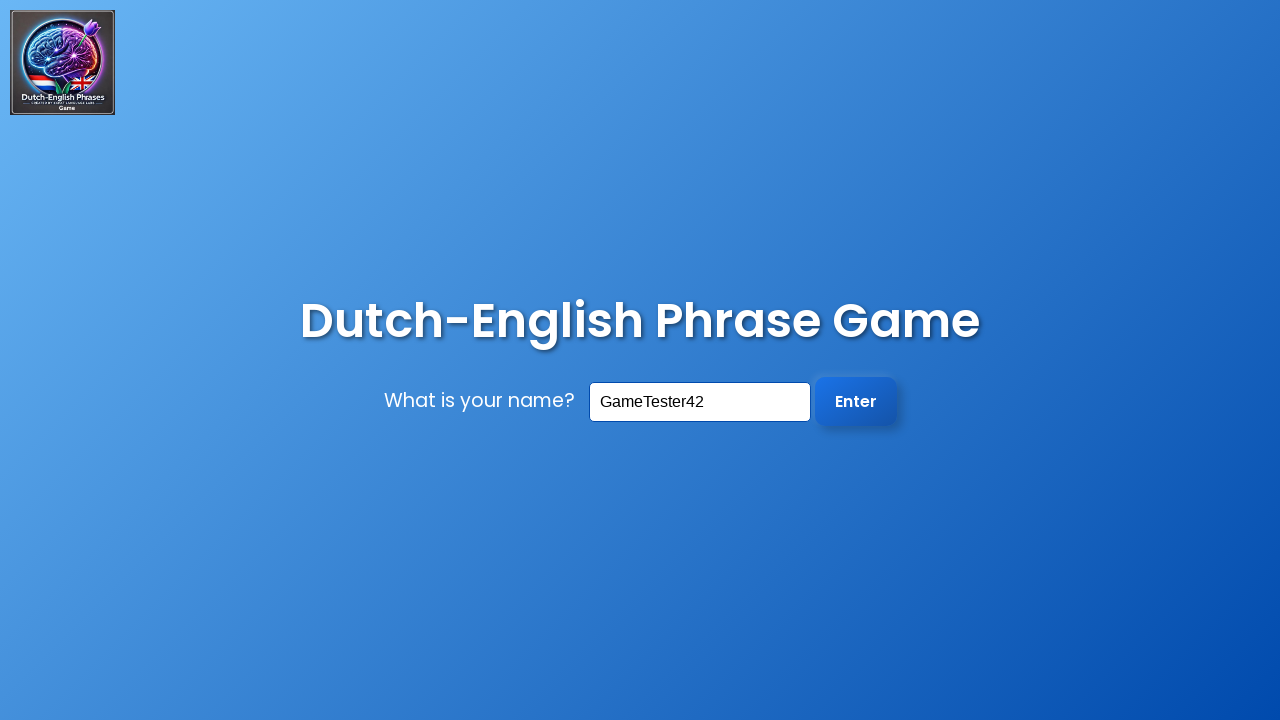

Clicked Enter button to confirm player name at (856, 401) on #enter-btn
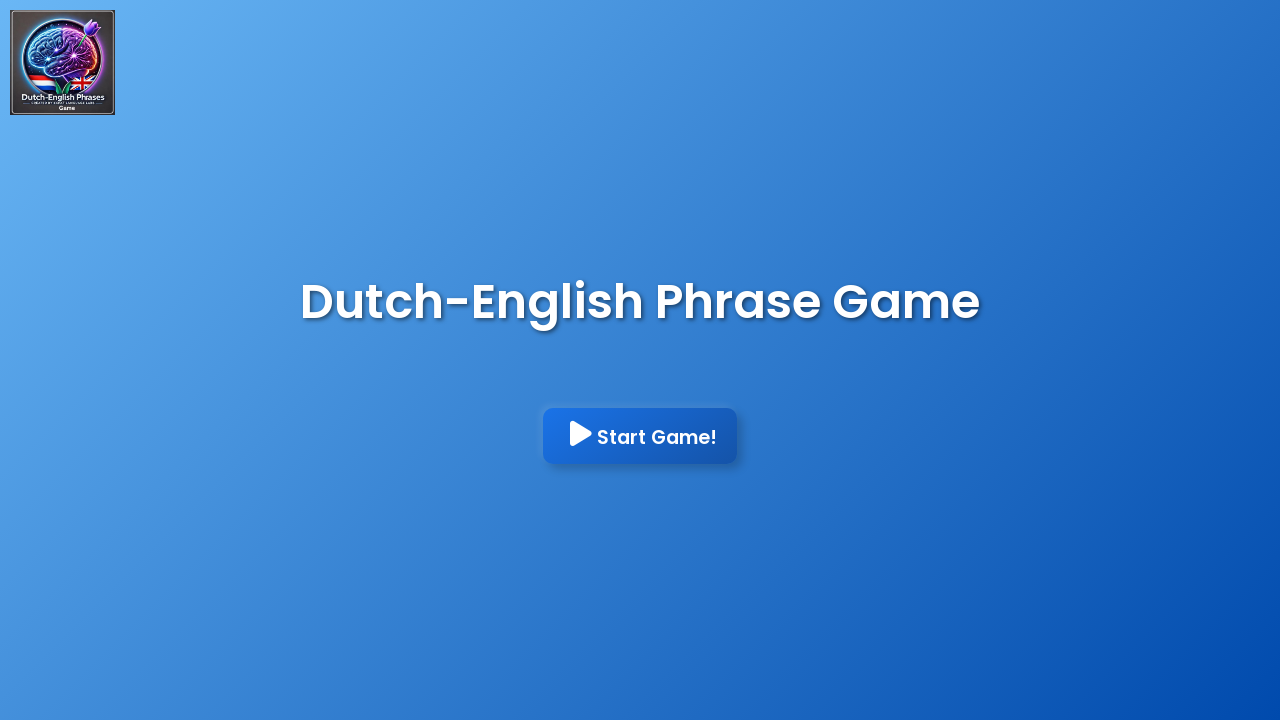

Start button is visible
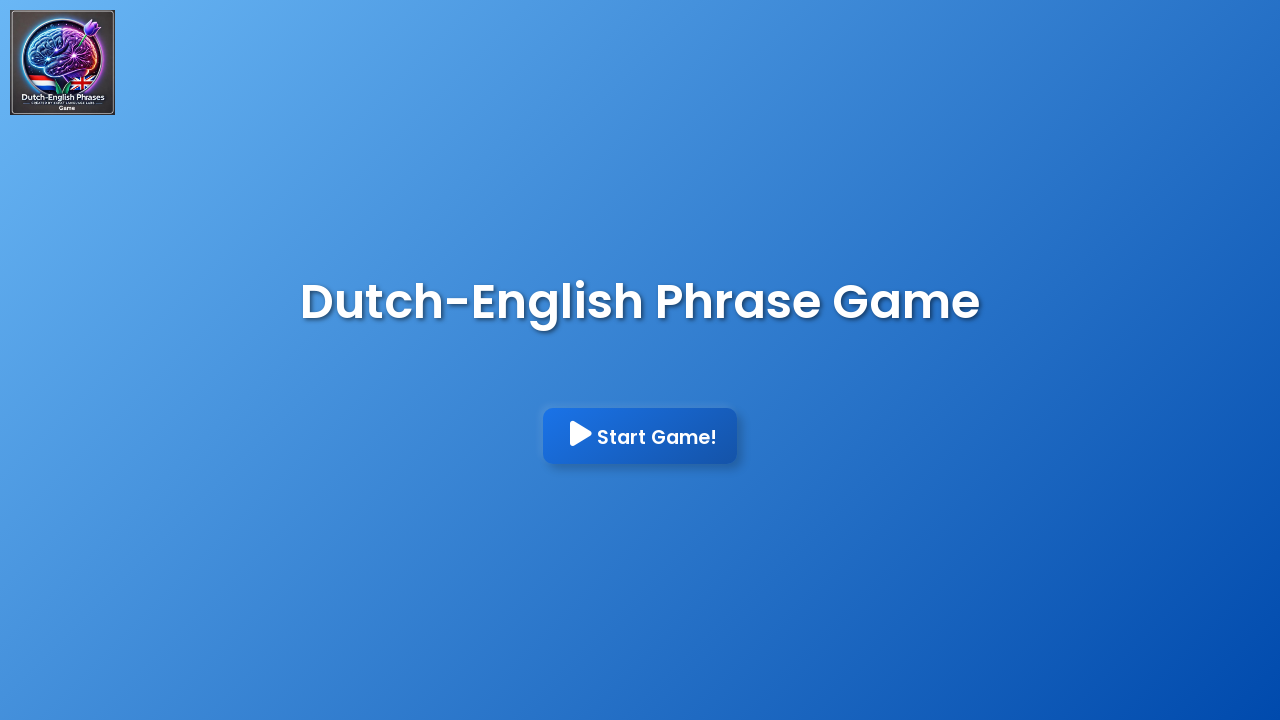

Clicked Start button to begin the game at (640, 436) on #start-btn
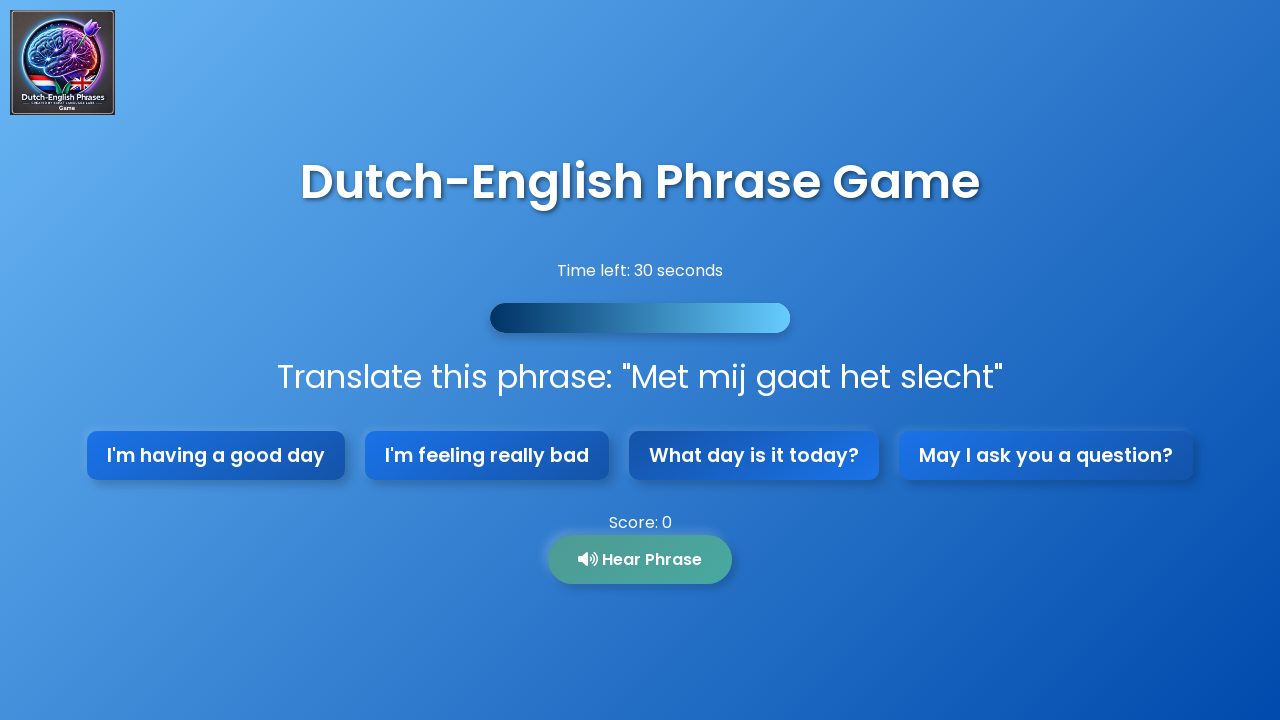

Game UI is now visible
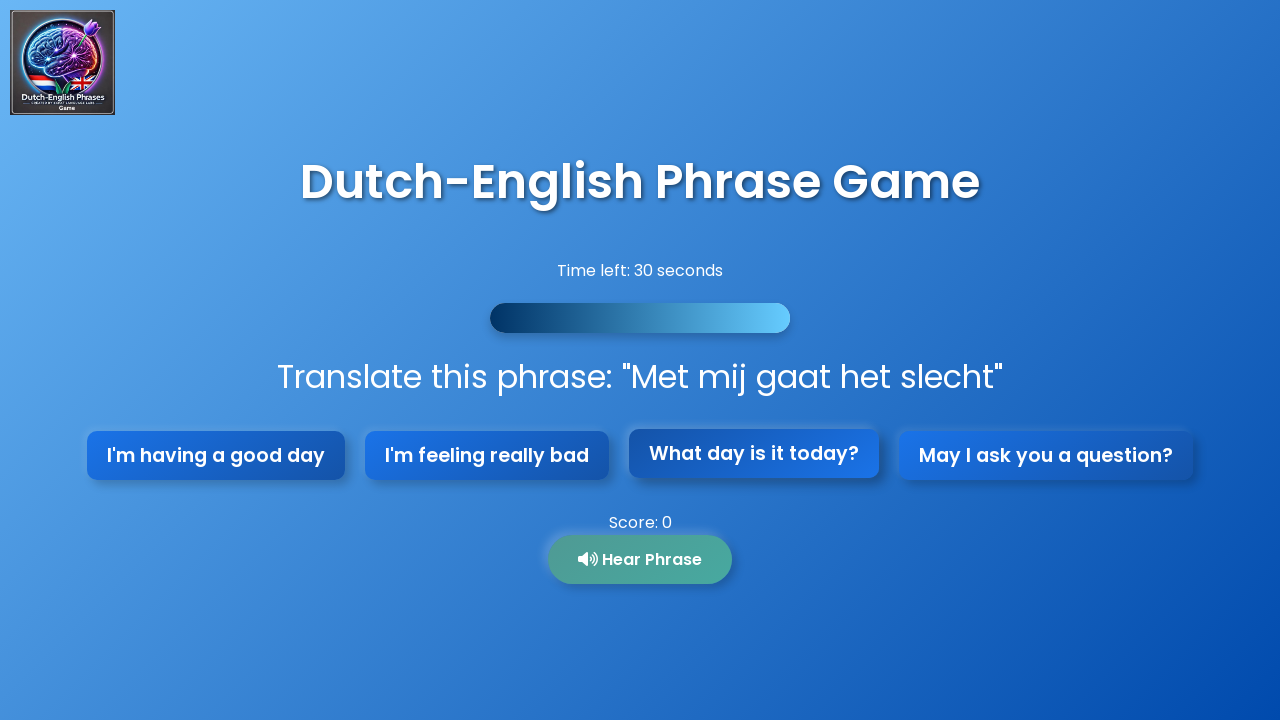

Question element loaded
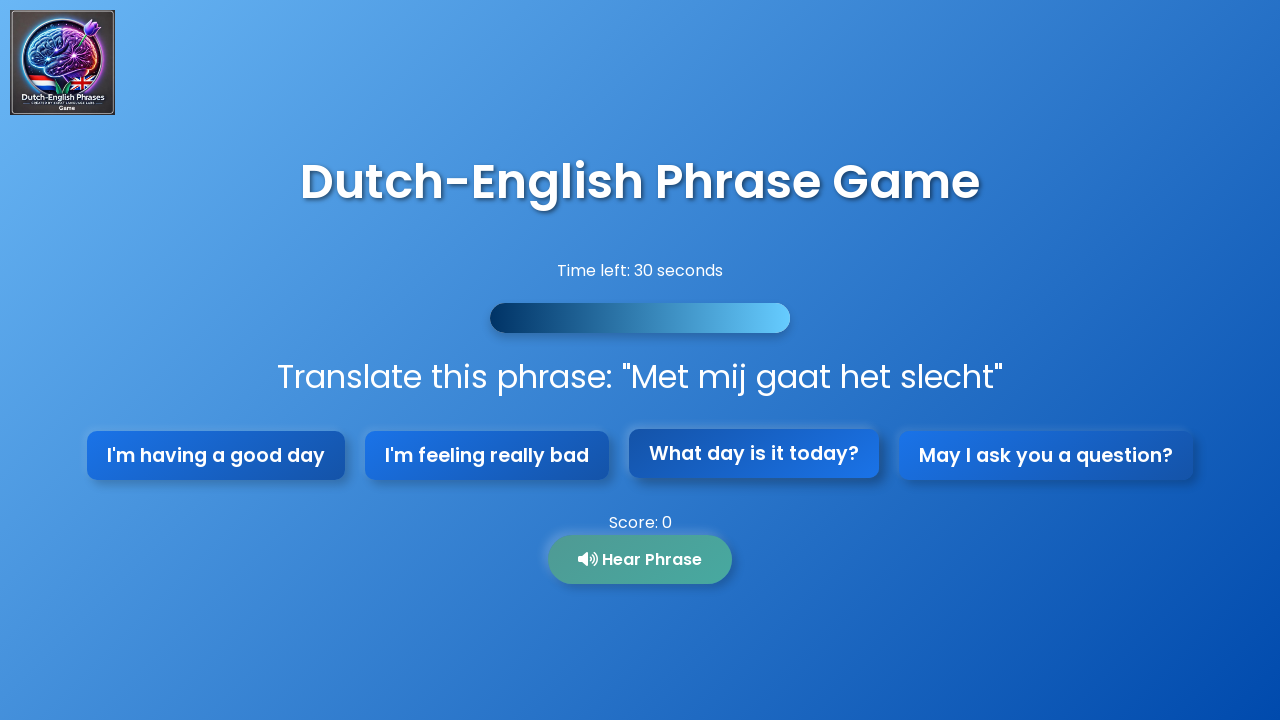

Selected first answer choice button at (216, 456) on .choices button:first-child
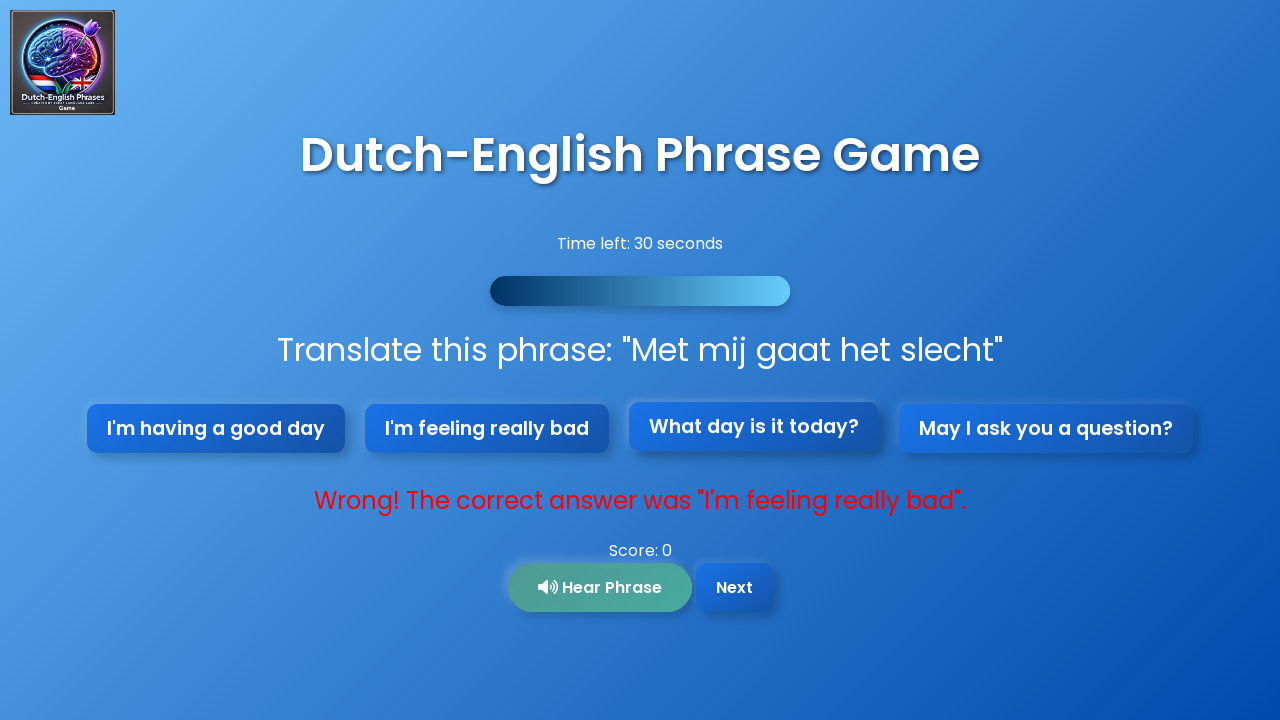

Result feedback is displayed
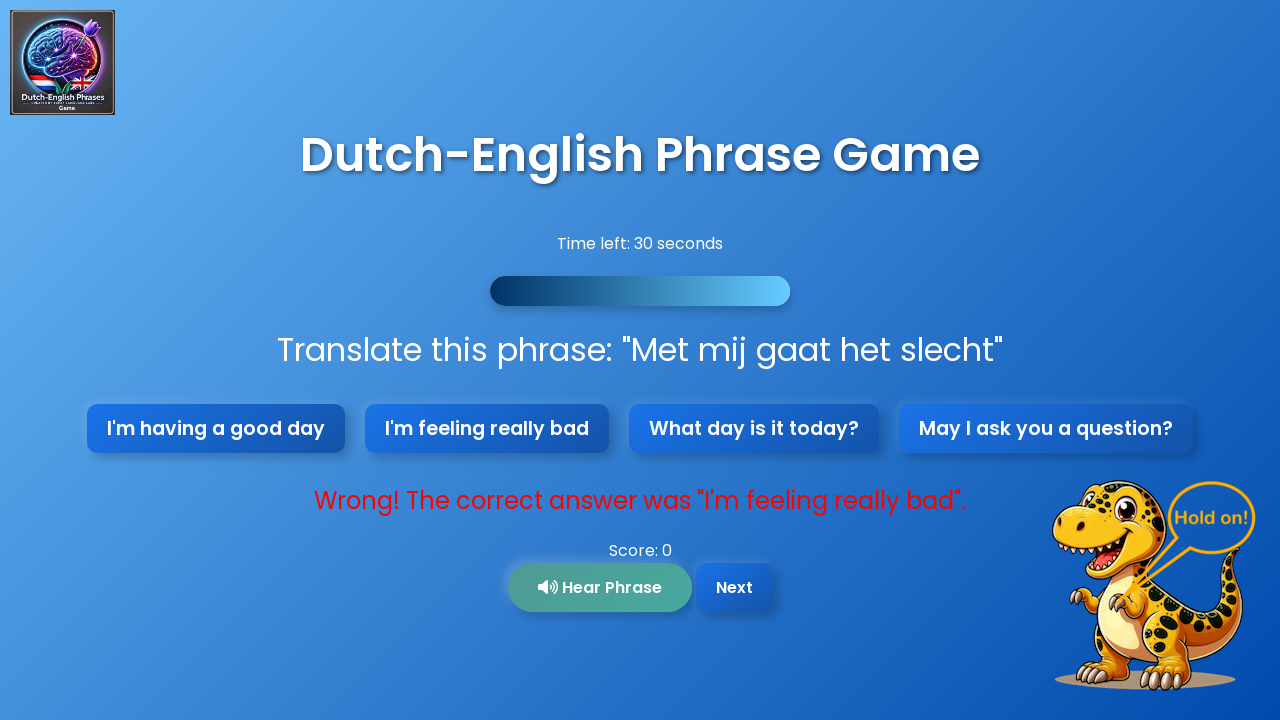

Clicked Next button to proceed to next question at (734, 587) on #next-btn
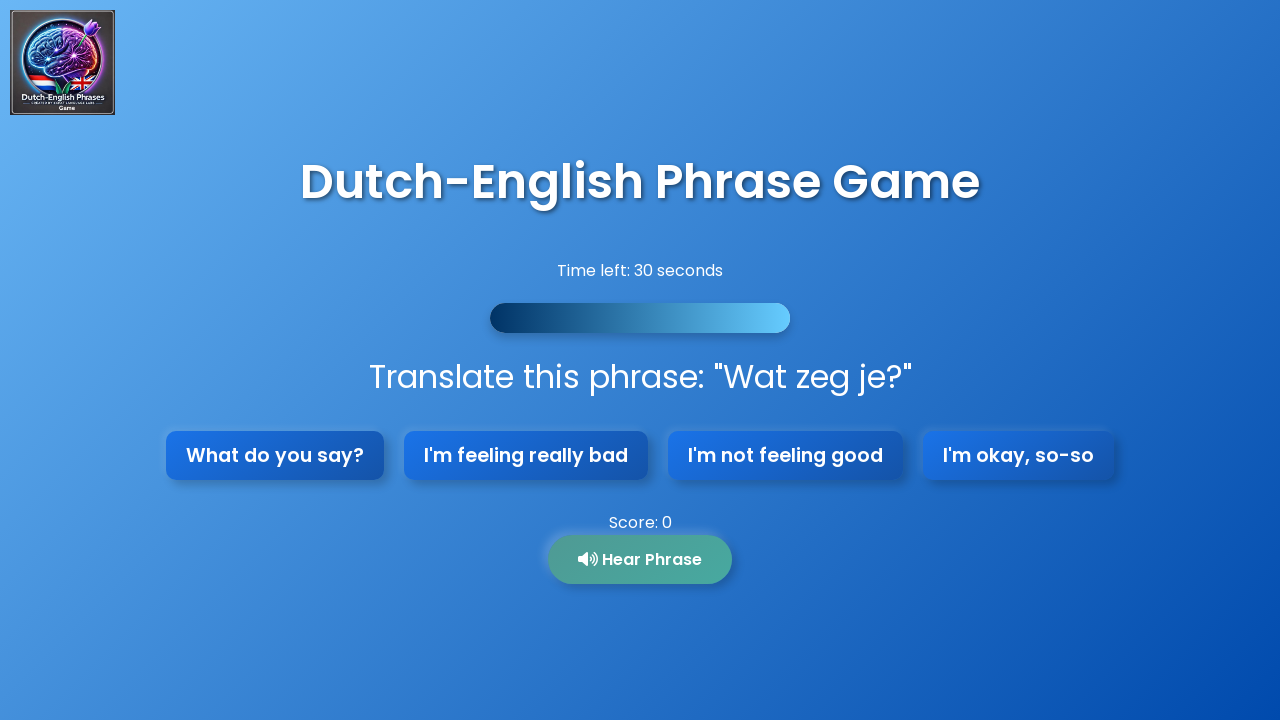

New question loaded successfully
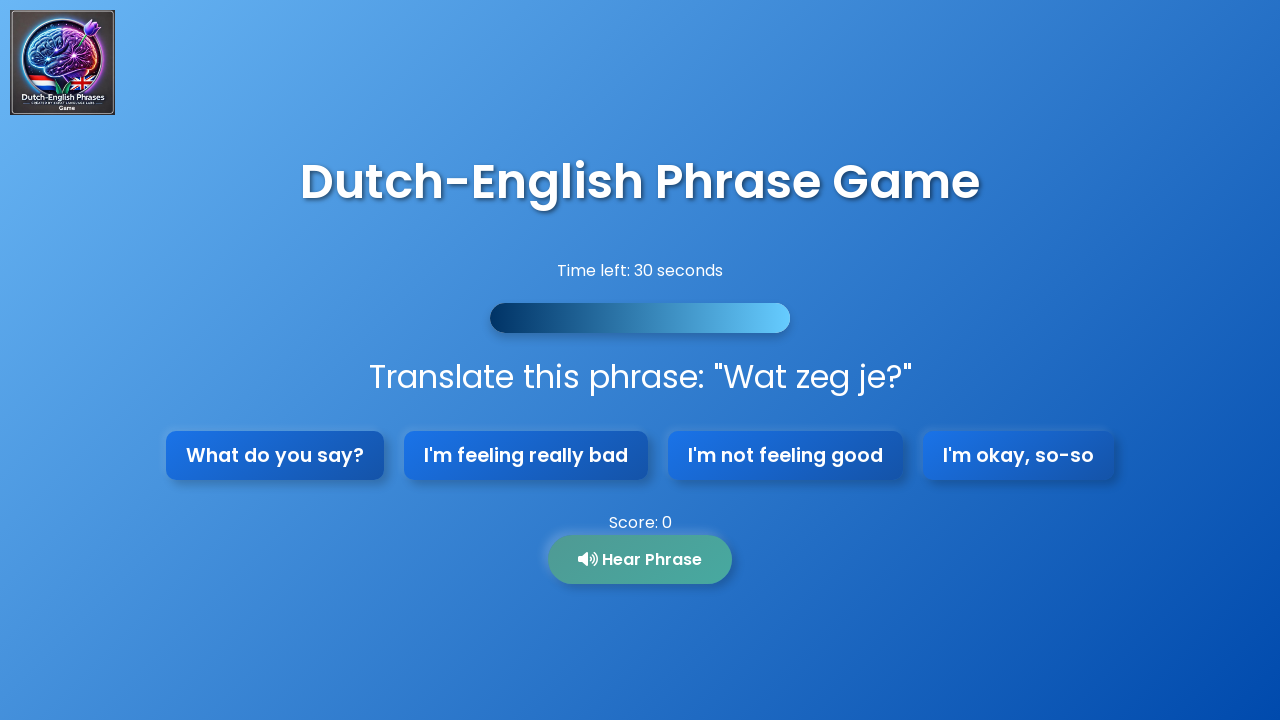

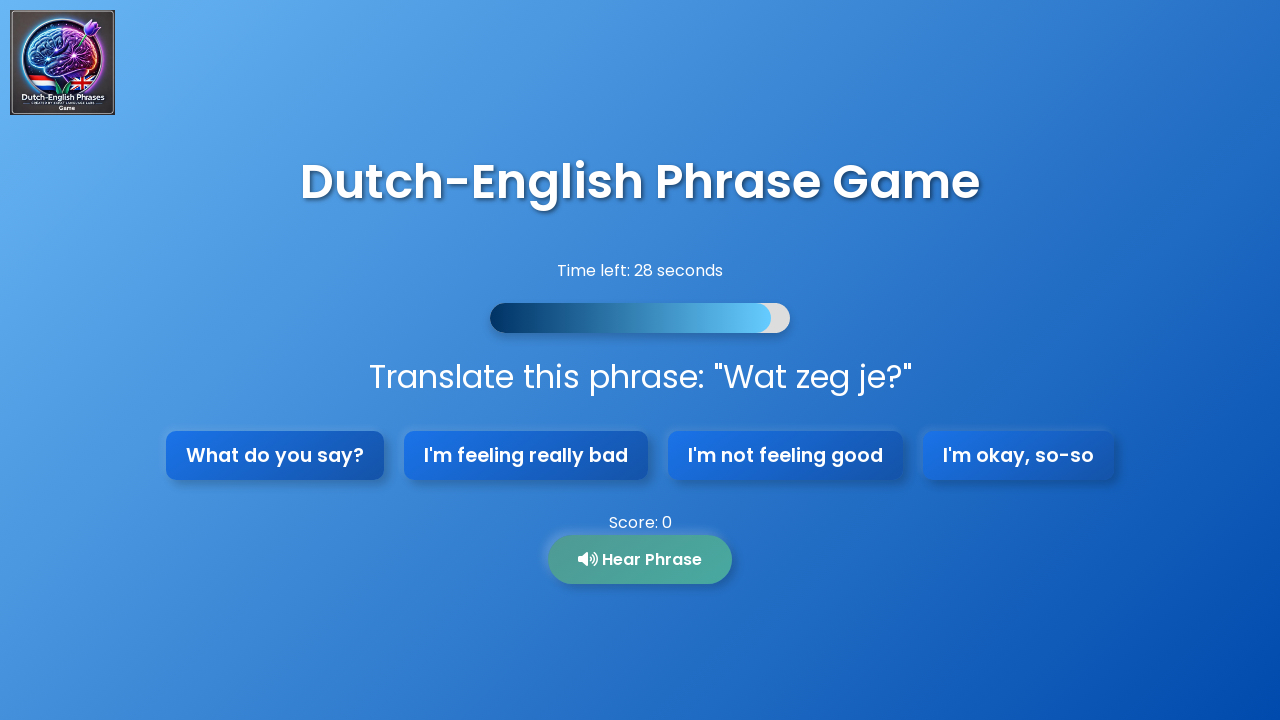